Tests opening a "Try it Yourself" editor in a new tab from W3Schools HTML page and verifies the URL contains "default"

Starting URL: https://www.w3schools.com/html/

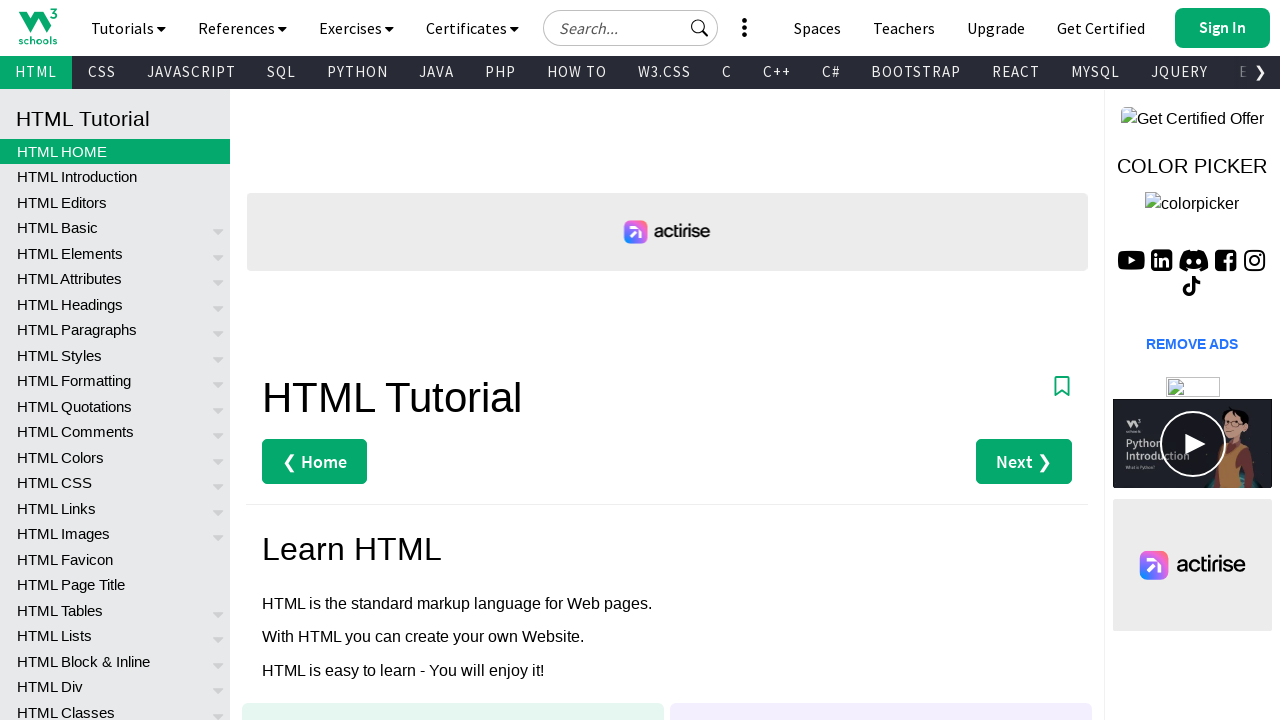

Clicked 'Try it Yourself »' link to open editor in new tab at (334, 361) on text=Try it Yourself »
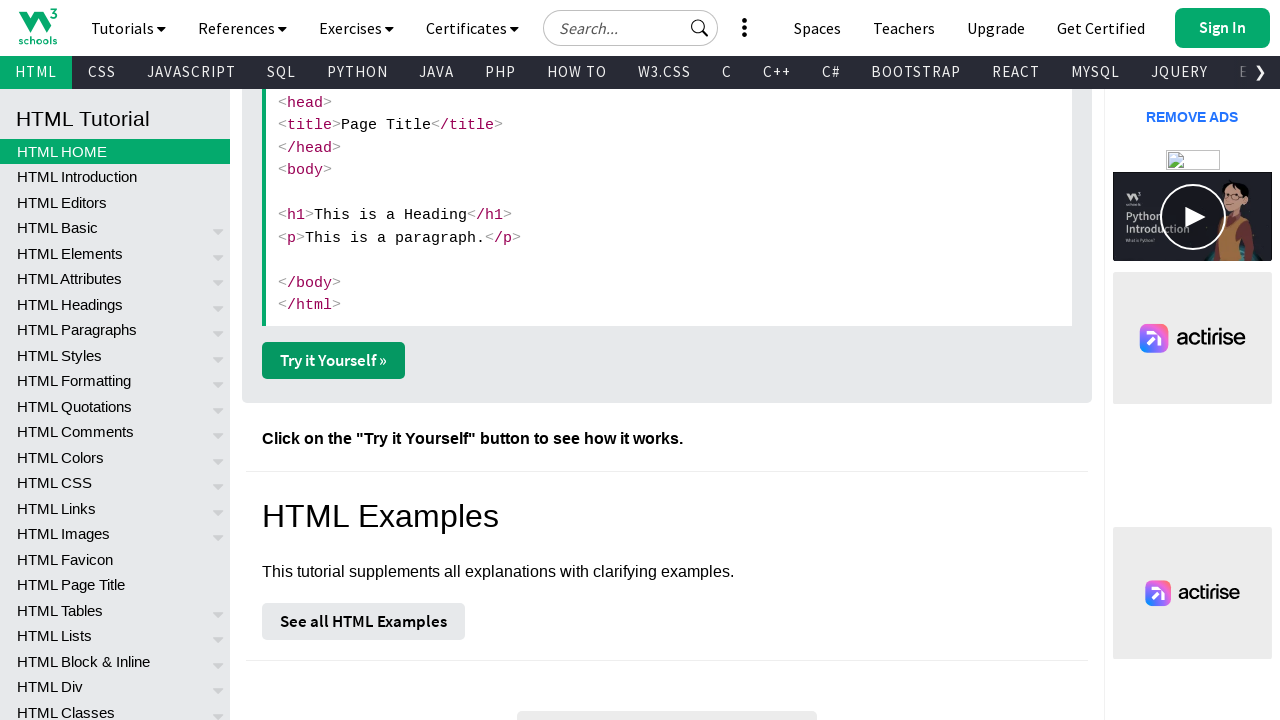

New tab opened and captured
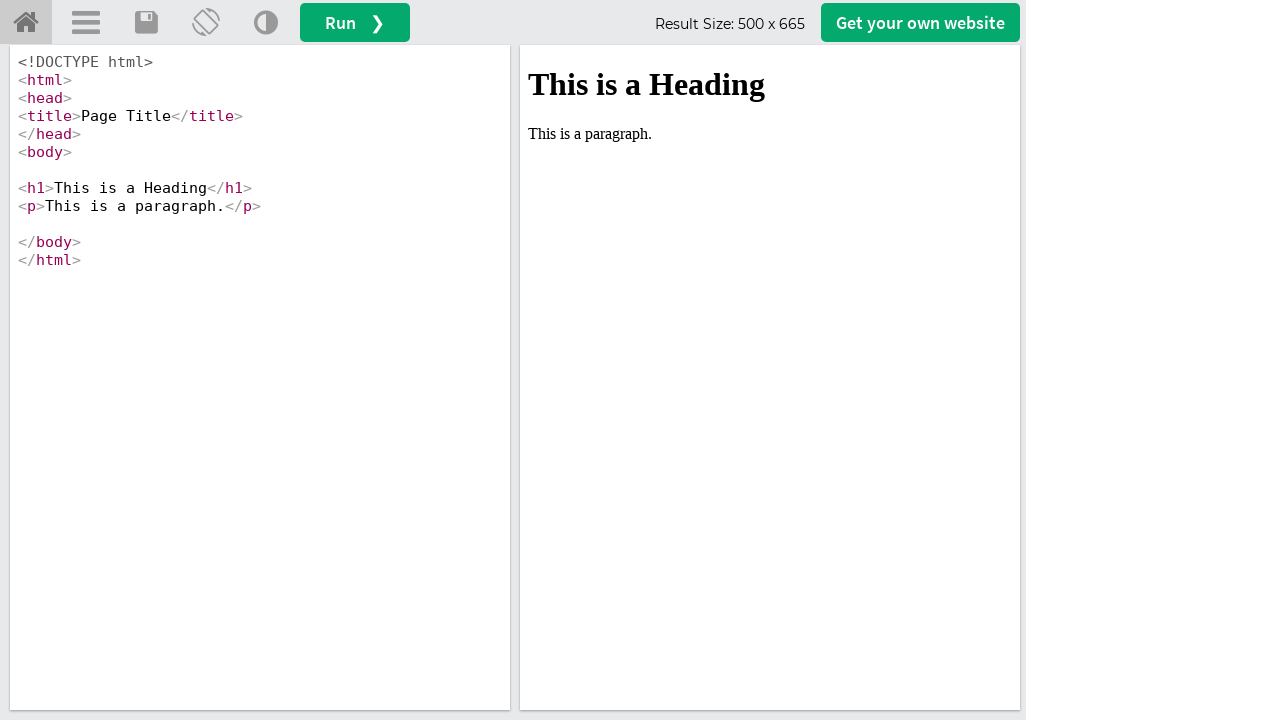

New tab finished loading
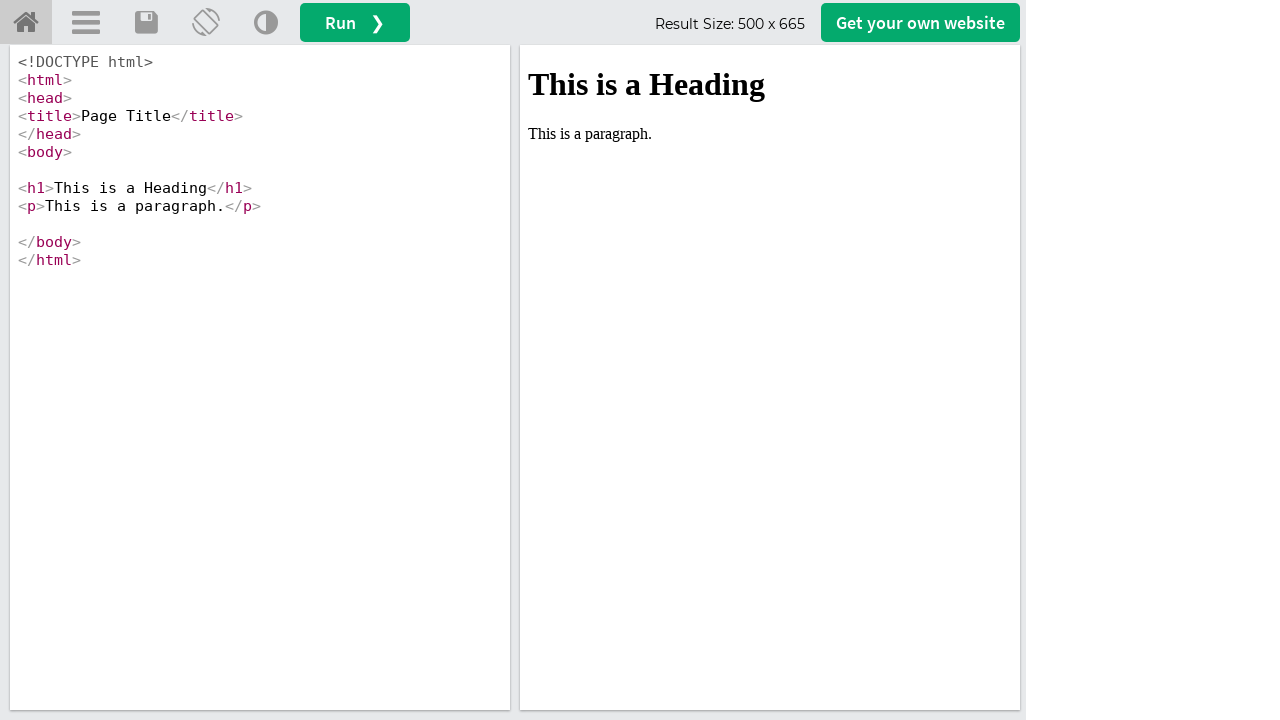

Verified URL contains 'default': https://www.w3schools.com/html/tryit.asp?filename=tryhtml_default
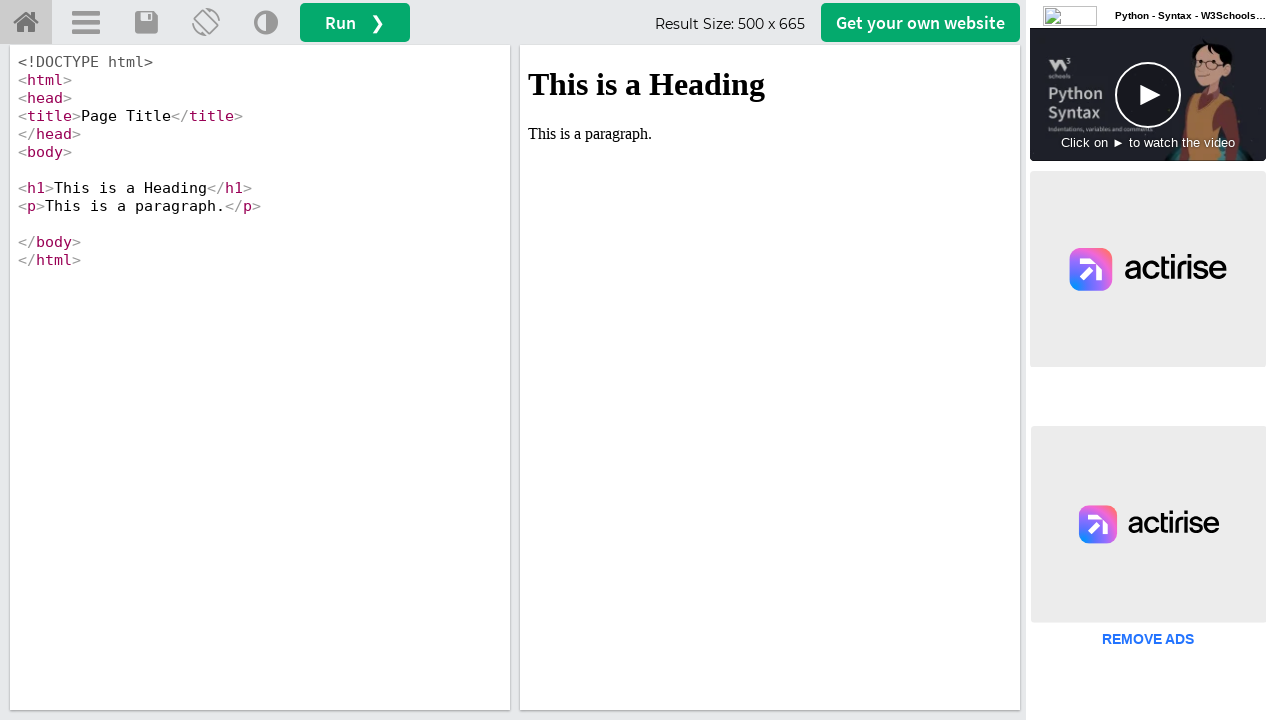

Closed the new tab
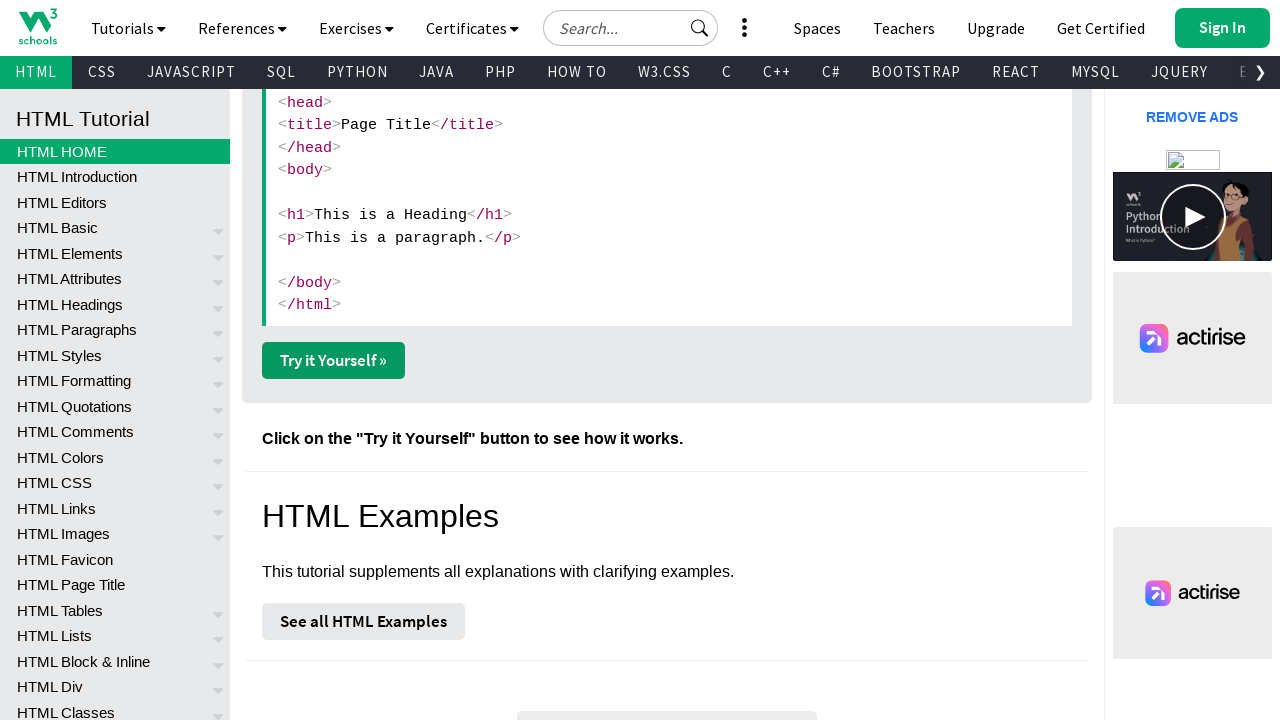

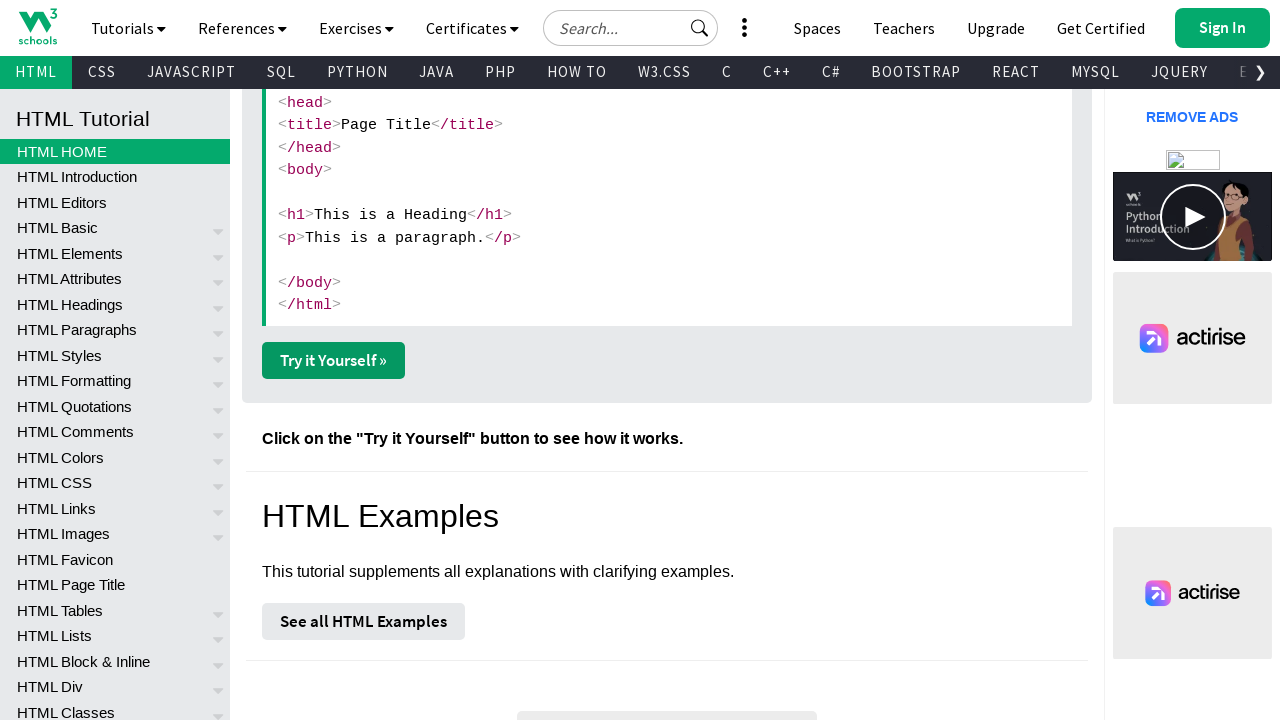